Tests the confirm alert functionality by clicking a button that triggers a confirmation dialog and then dismissing the alert

Starting URL: https://demoqa.com/alerts

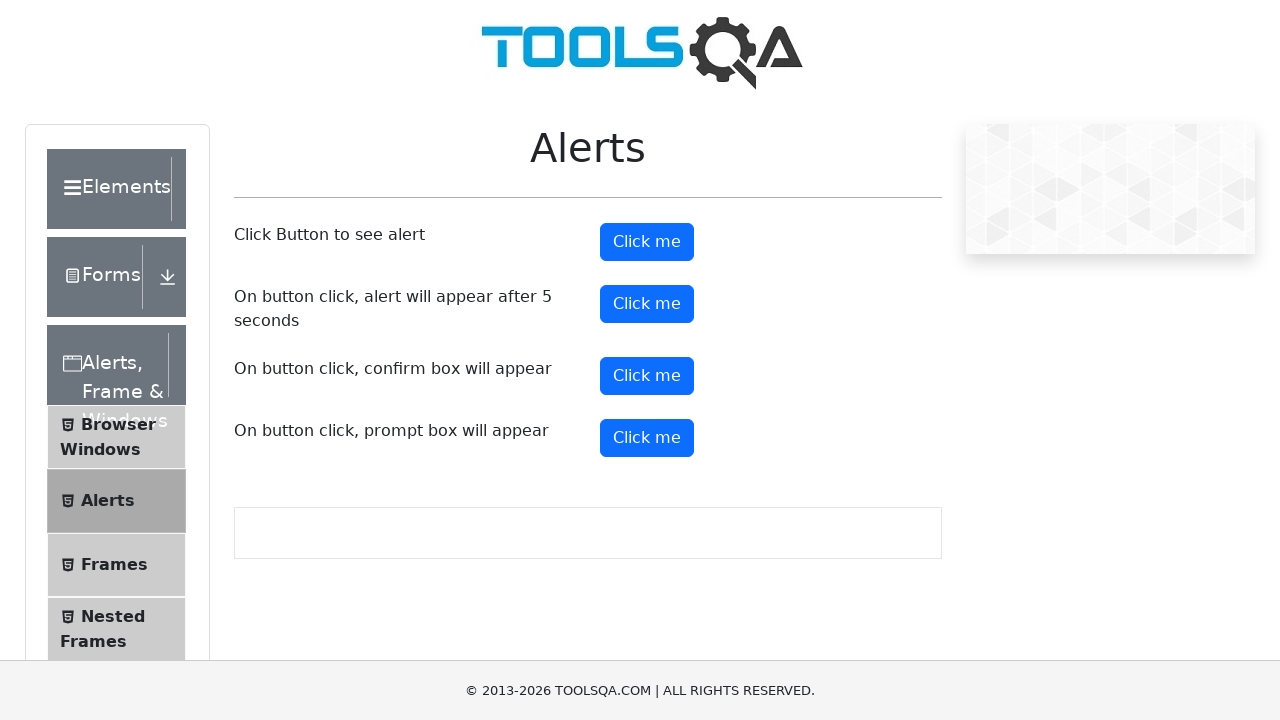

Waited for confirm button to be visible
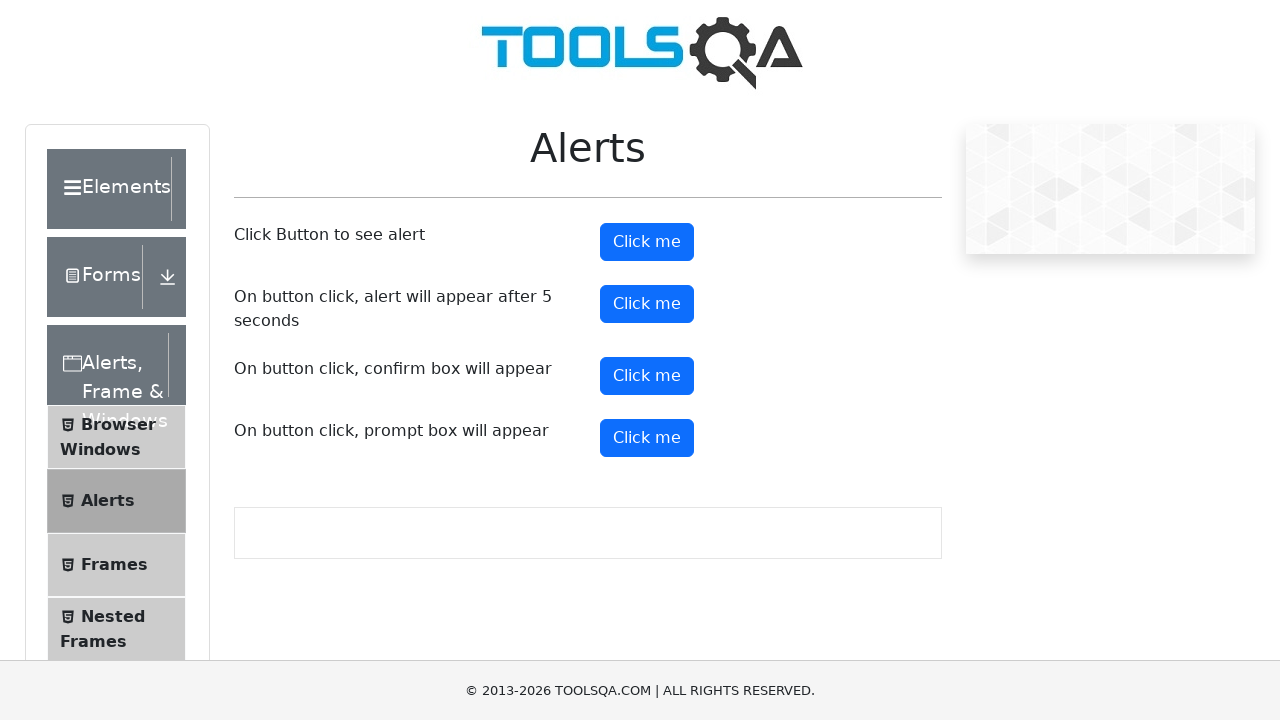

Clicked the confirm button to trigger confirmation dialog at (647, 376) on #confirmButton
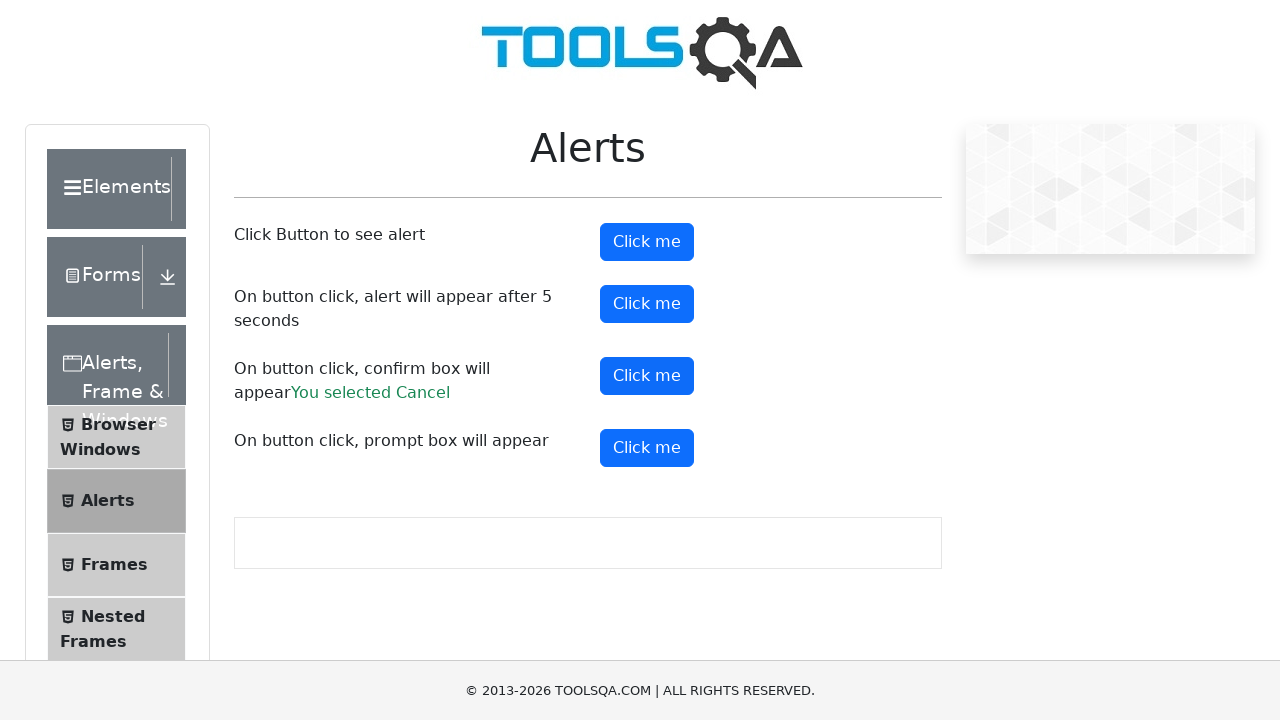

Set up dialog handler to dismiss the confirmation alert
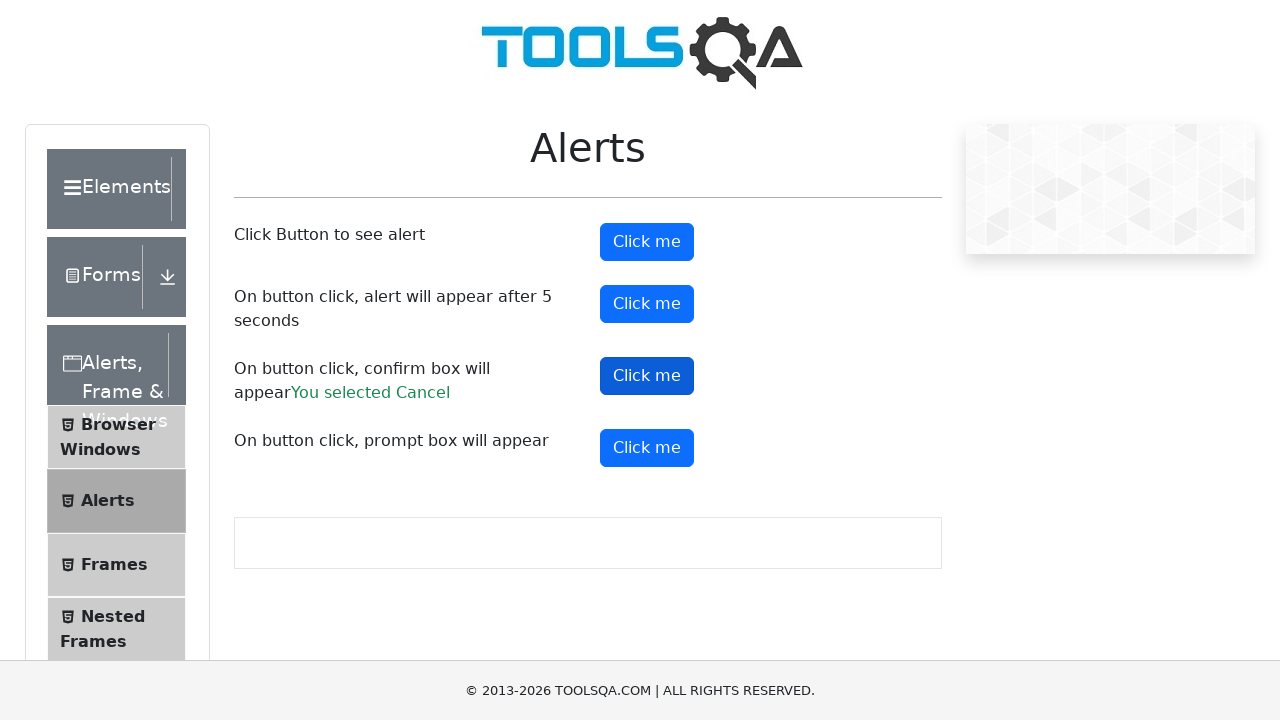

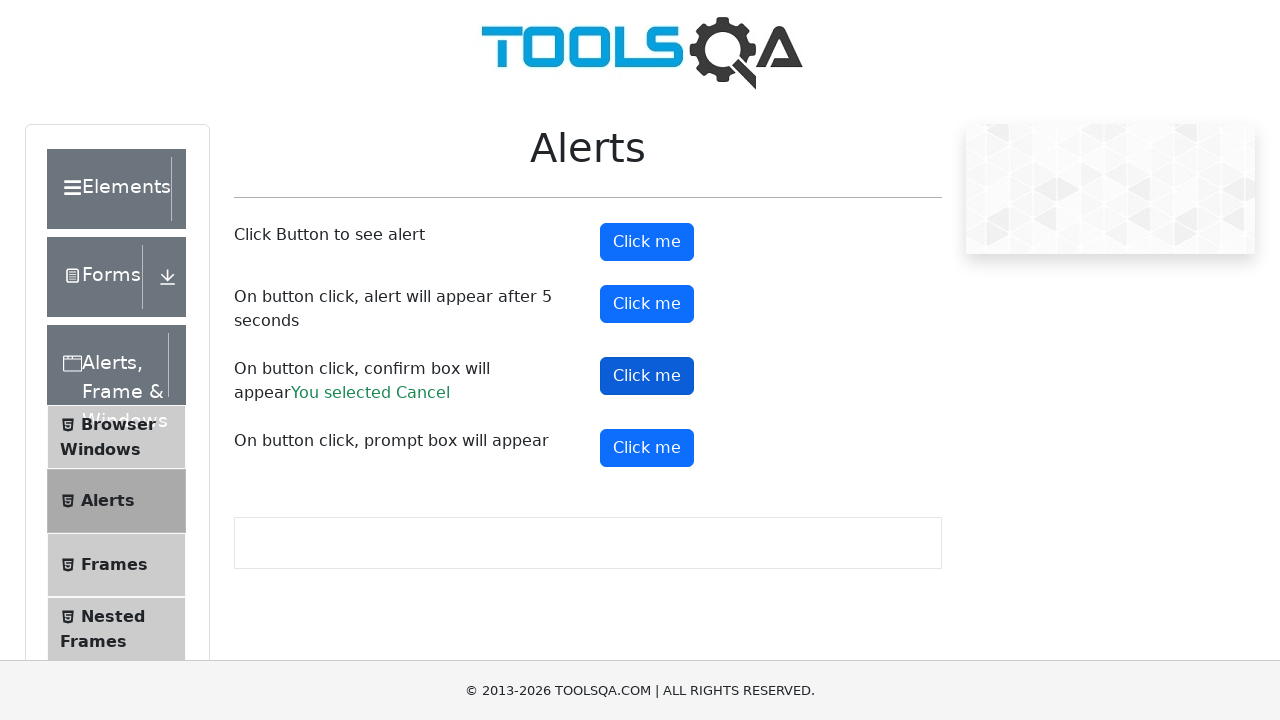